Navigates through pagination to find a specific product (Mango) and retrieves its price from a table

Starting URL: https://rahulshettyacademy.com/seleniumPractise/#/offers

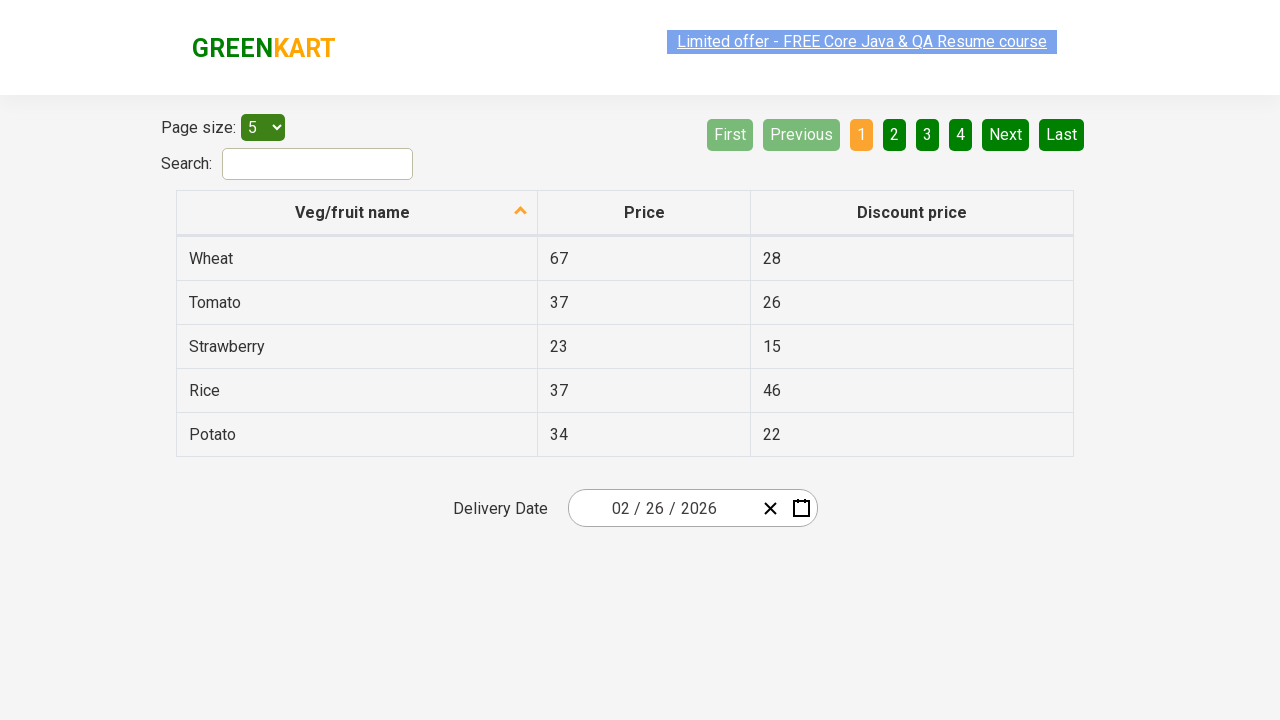

Located all items in first column of table
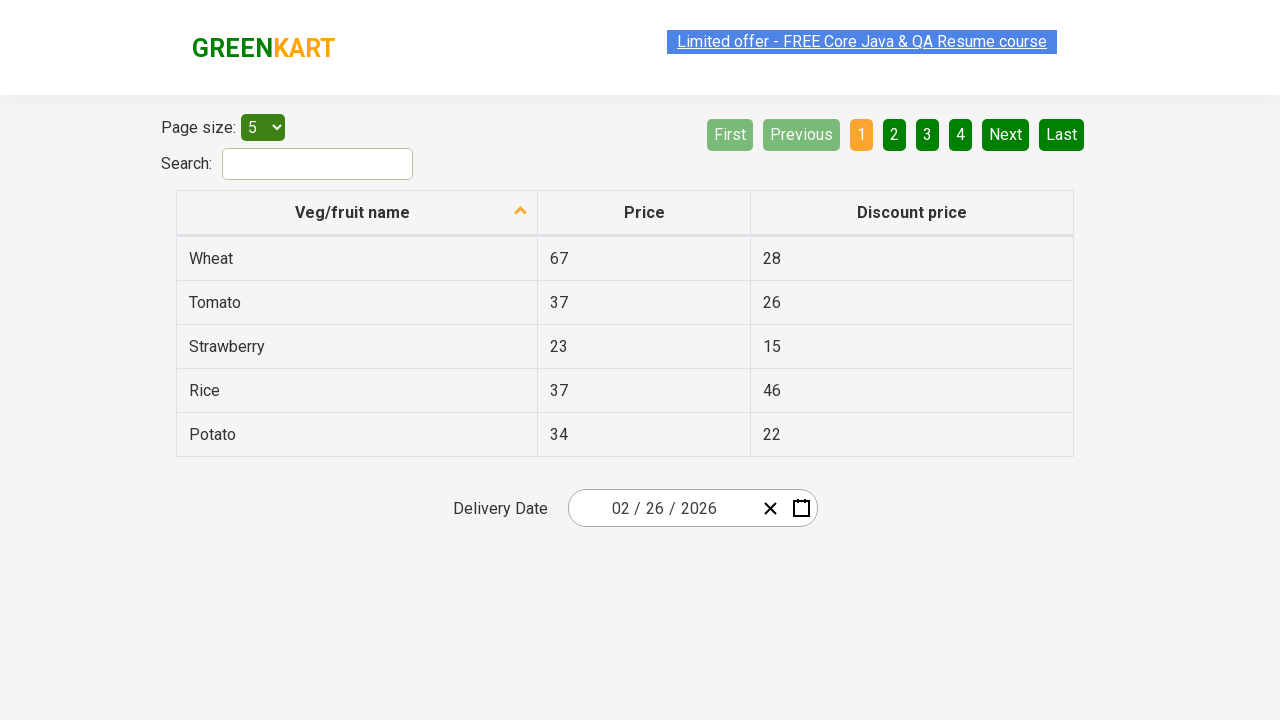

Filtered rows to find Mango items
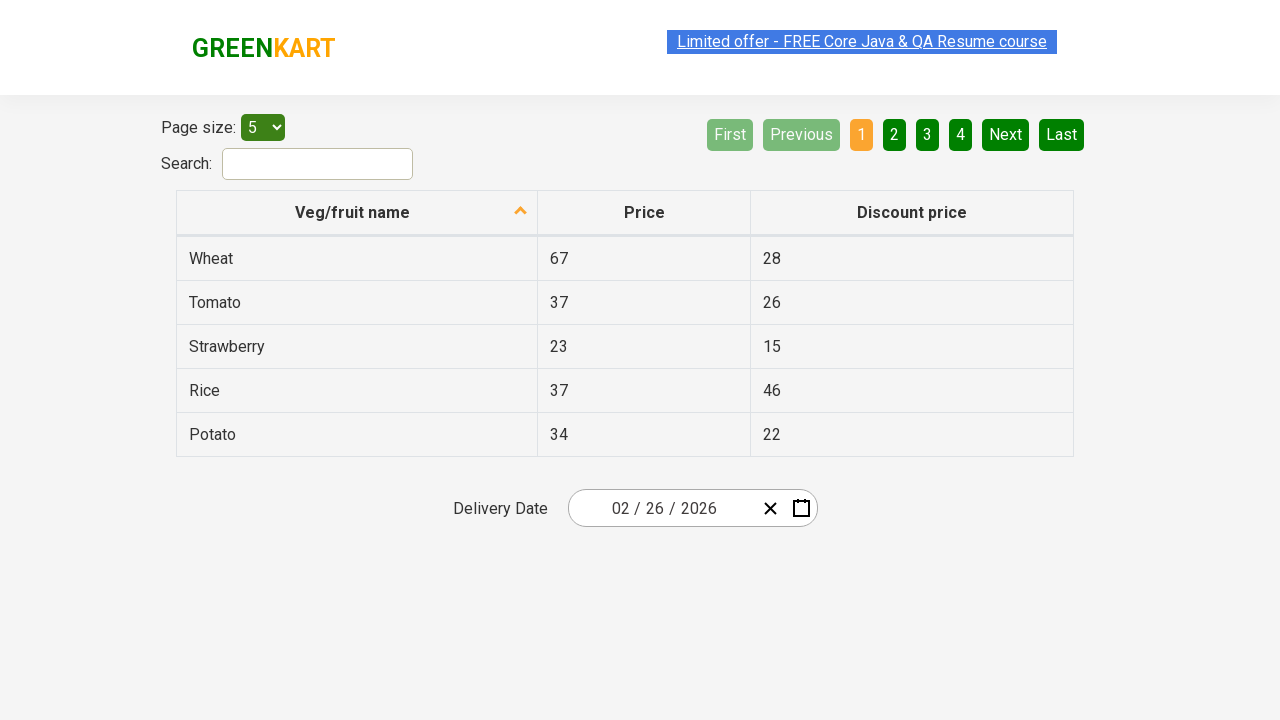

Clicked Next pagination button to continue searching at (1006, 134) on [aria-label='Next']
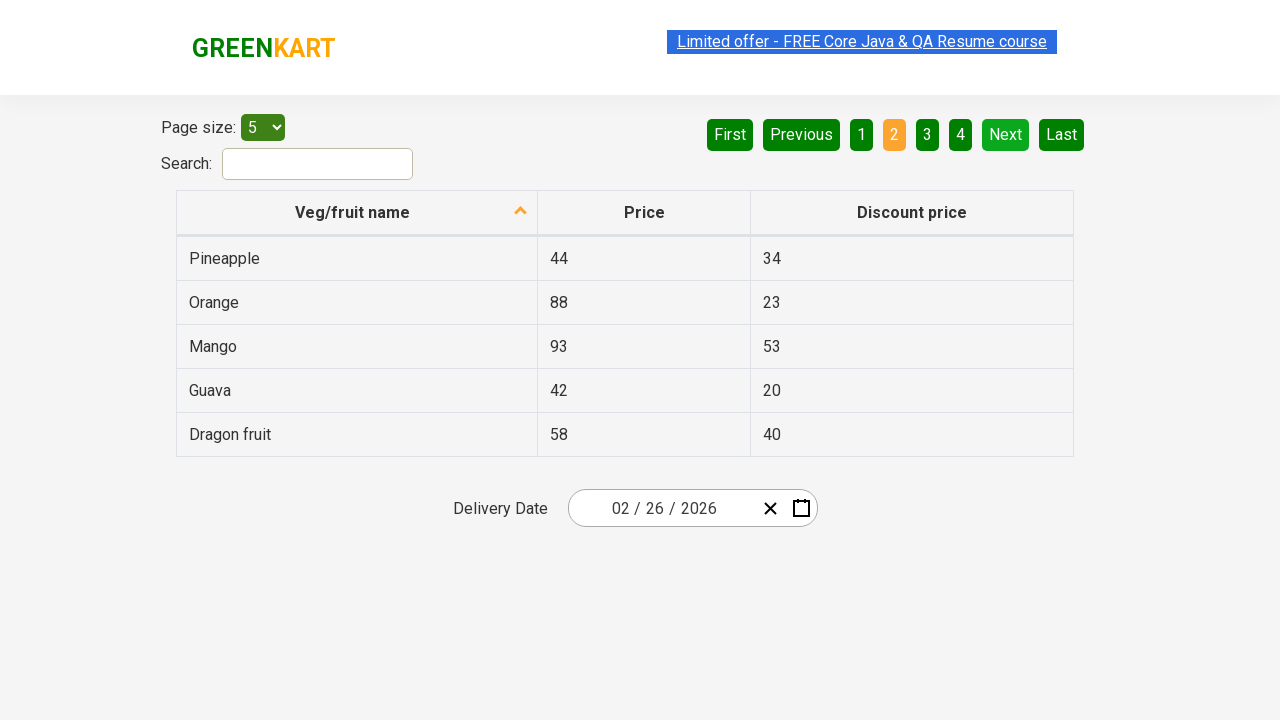

Located all items in first column of table
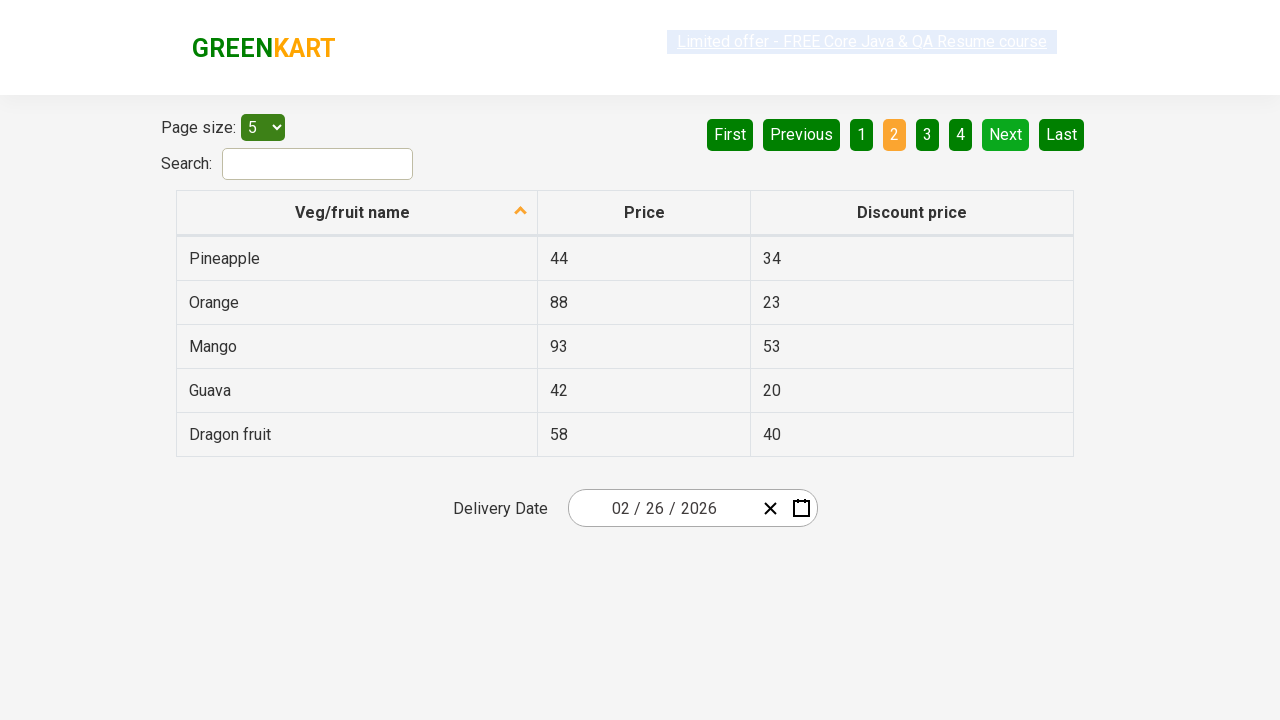

Filtered rows to find Mango items
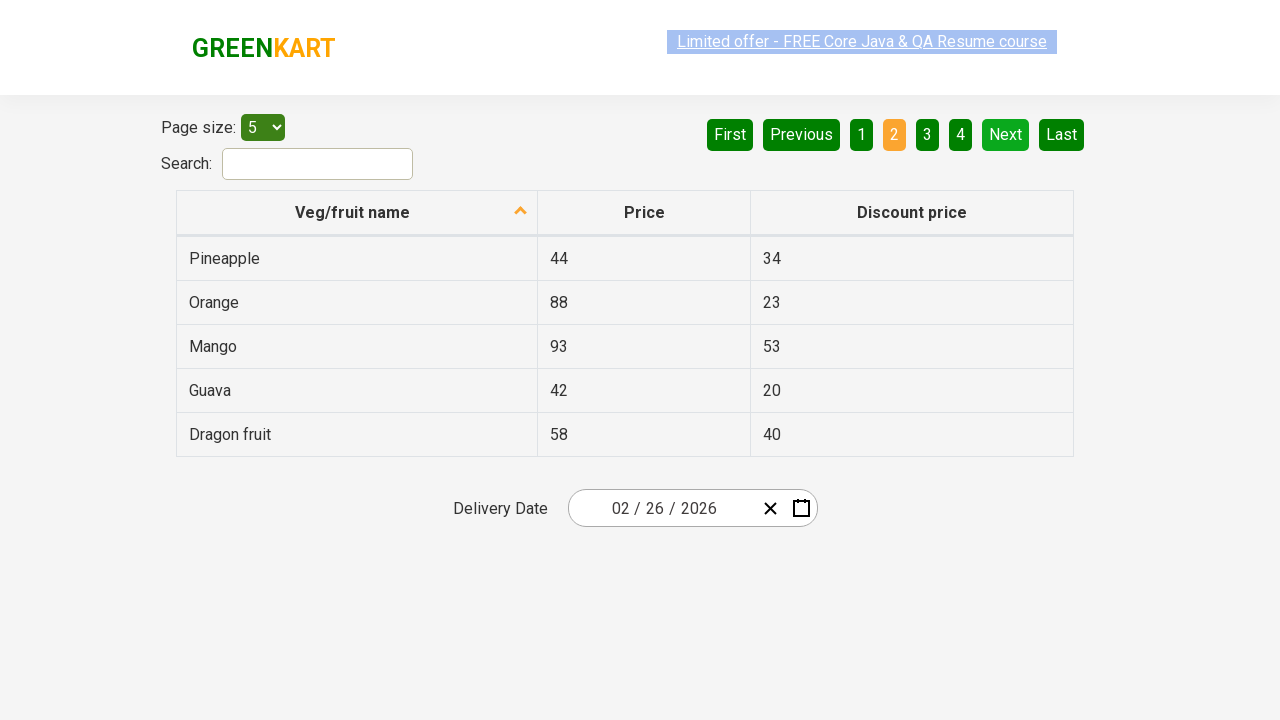

Retrieved Mango row 0
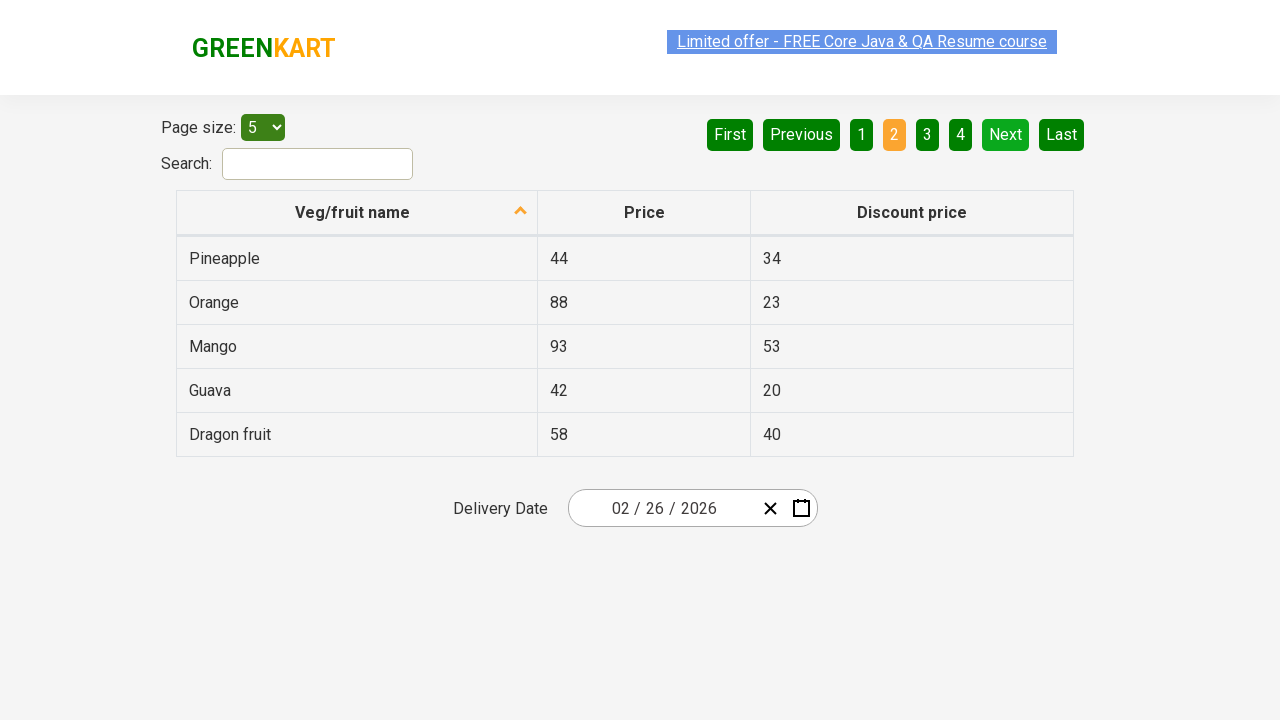

Mango value 93
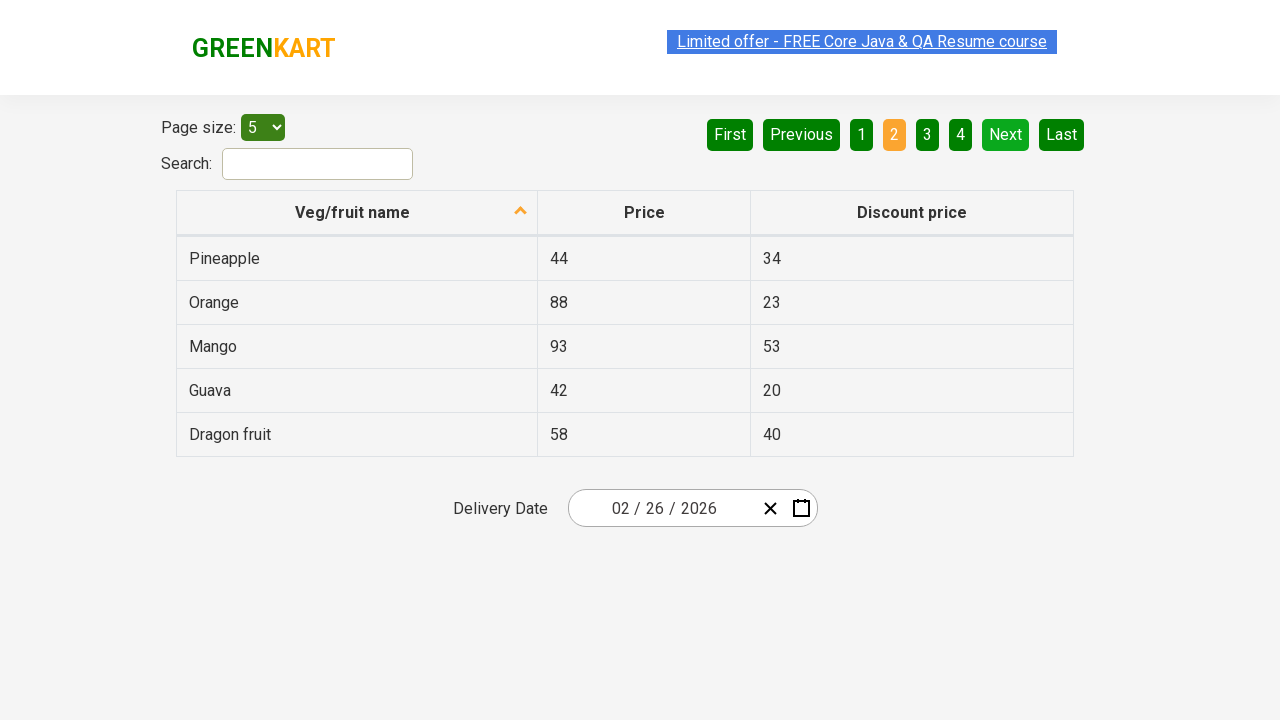

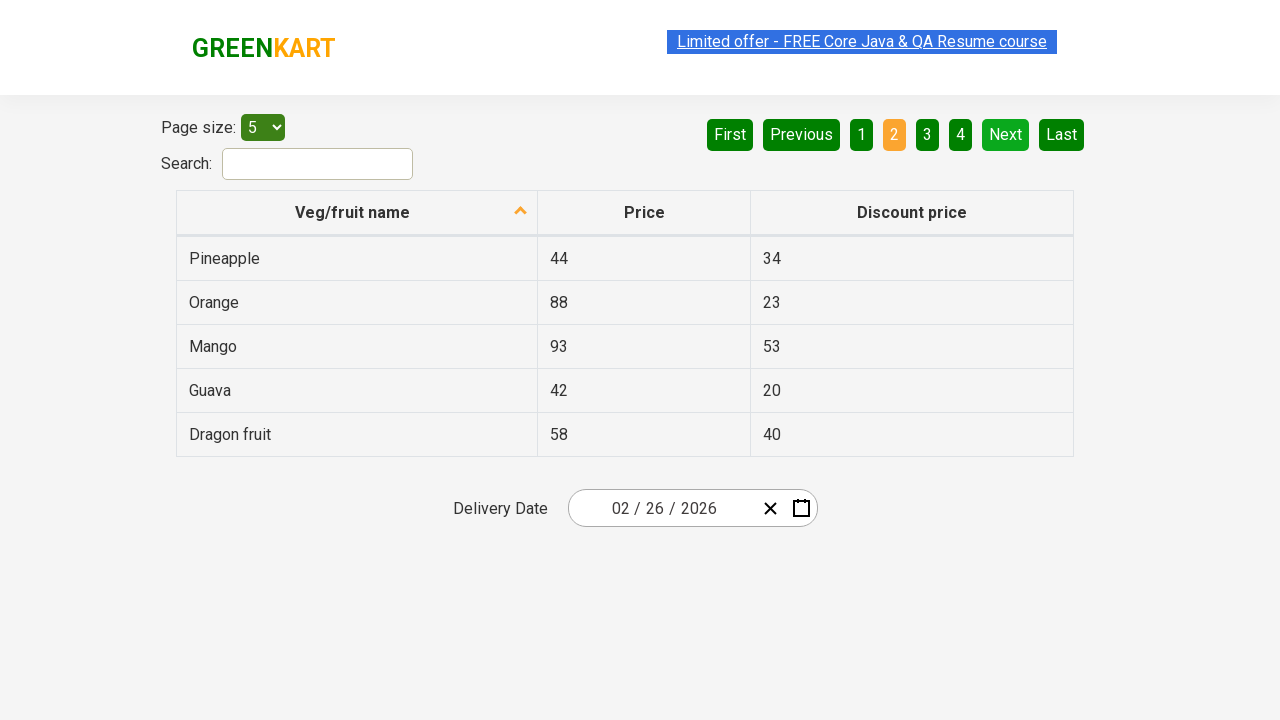